Tests timer-based JavaScript alert by clicking the timer alert button, waiting for the delayed alert to appear, and accepting it

Starting URL: https://demoqa.com/alerts

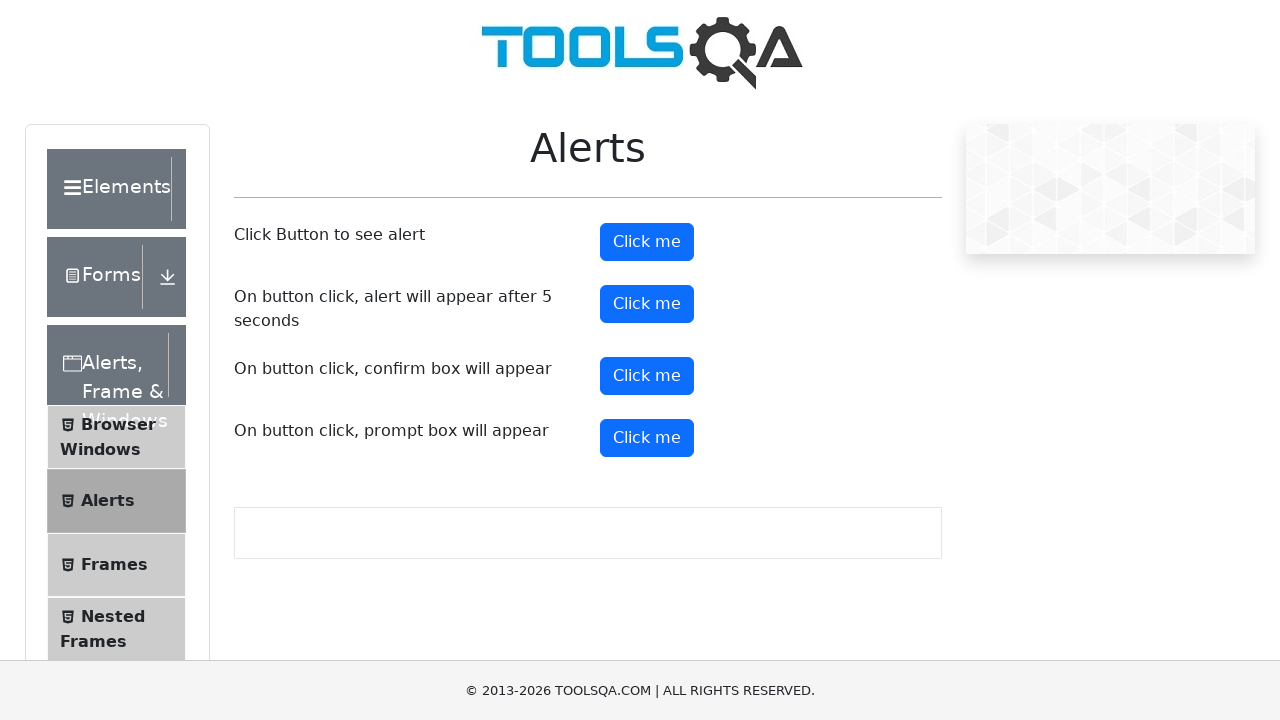

Set up dialog handler to automatically accept alerts
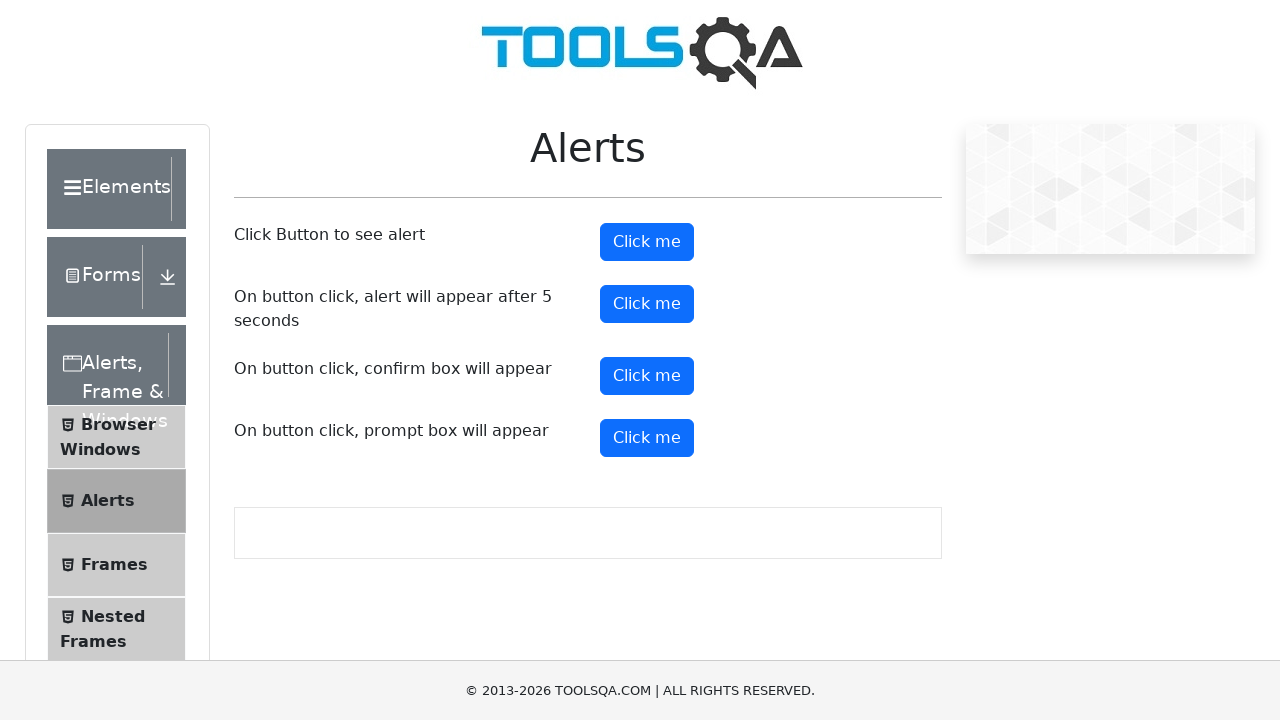

Clicked the timer alert button at (647, 304) on #timerAlertButton
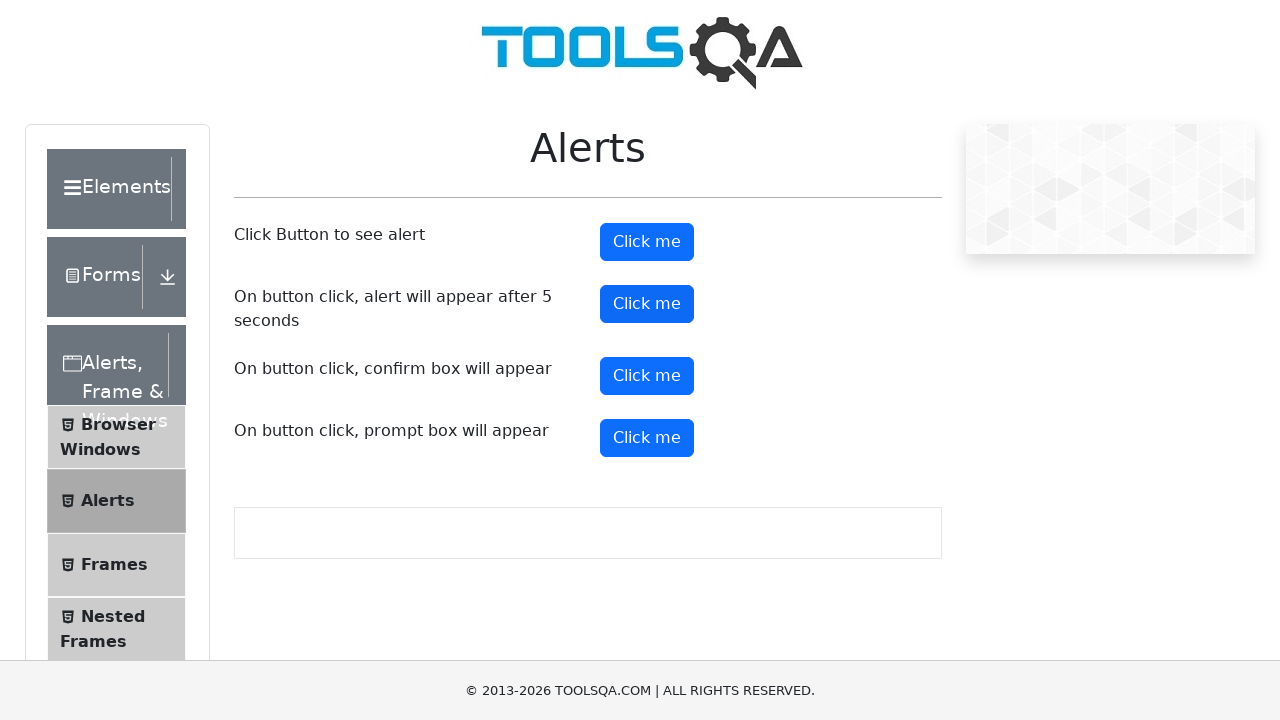

Waited 6 seconds for the delayed alert to appear and be accepted
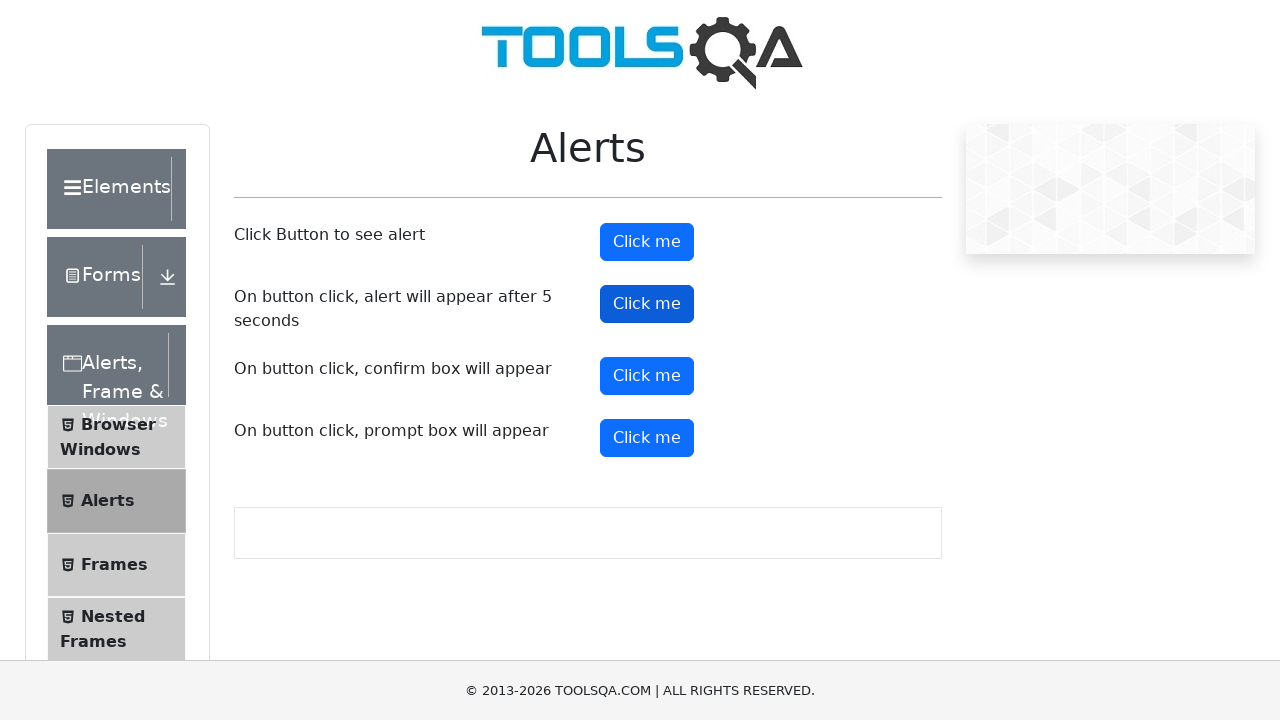

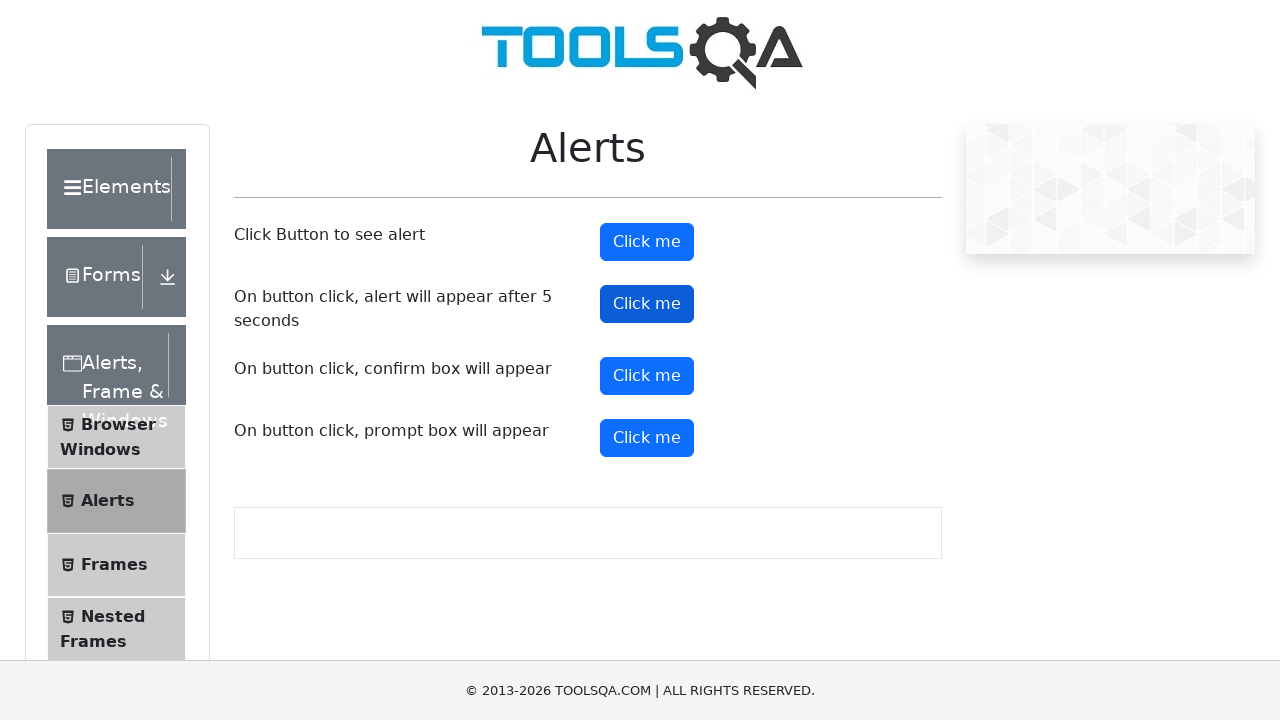